Tests registration form with invalid email format and mismatched confirm email, verifying appropriate error messages are shown.

Starting URL: https://alada.vn/tai-khoan/dang-ky.html

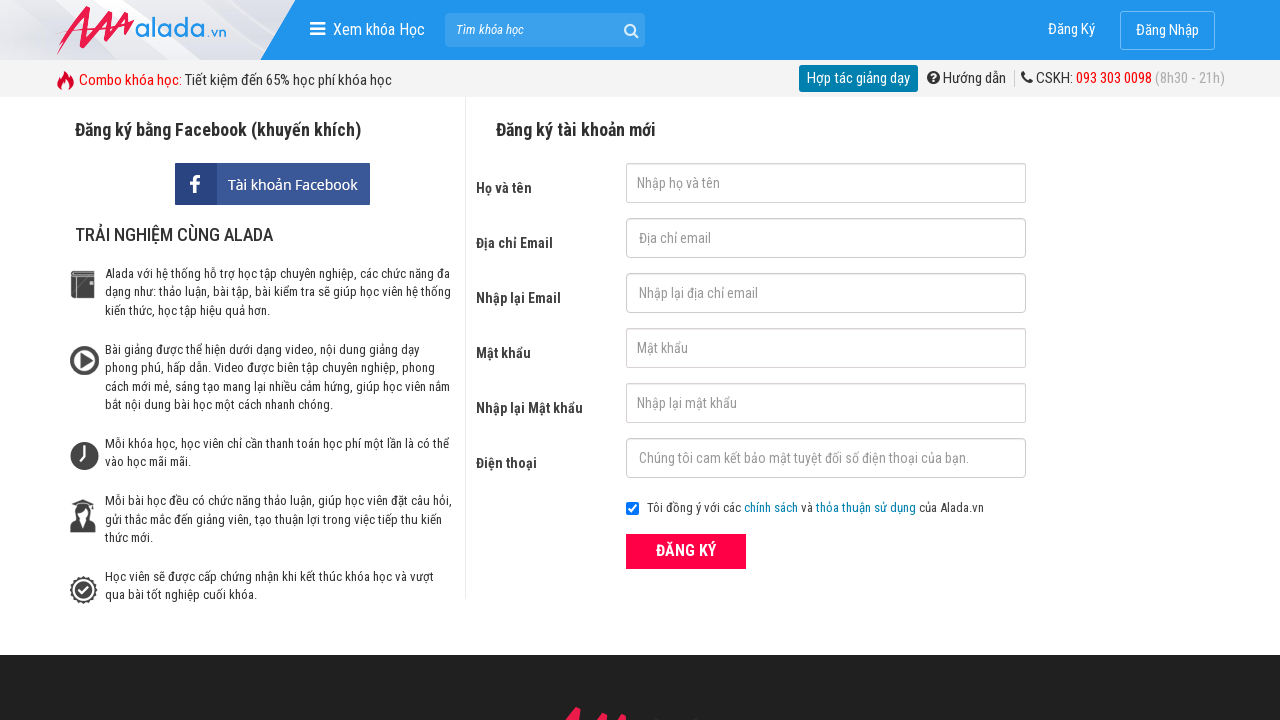

Filled name field with 'Nguyễn Văn A' on //input[@id='txtFirstname']
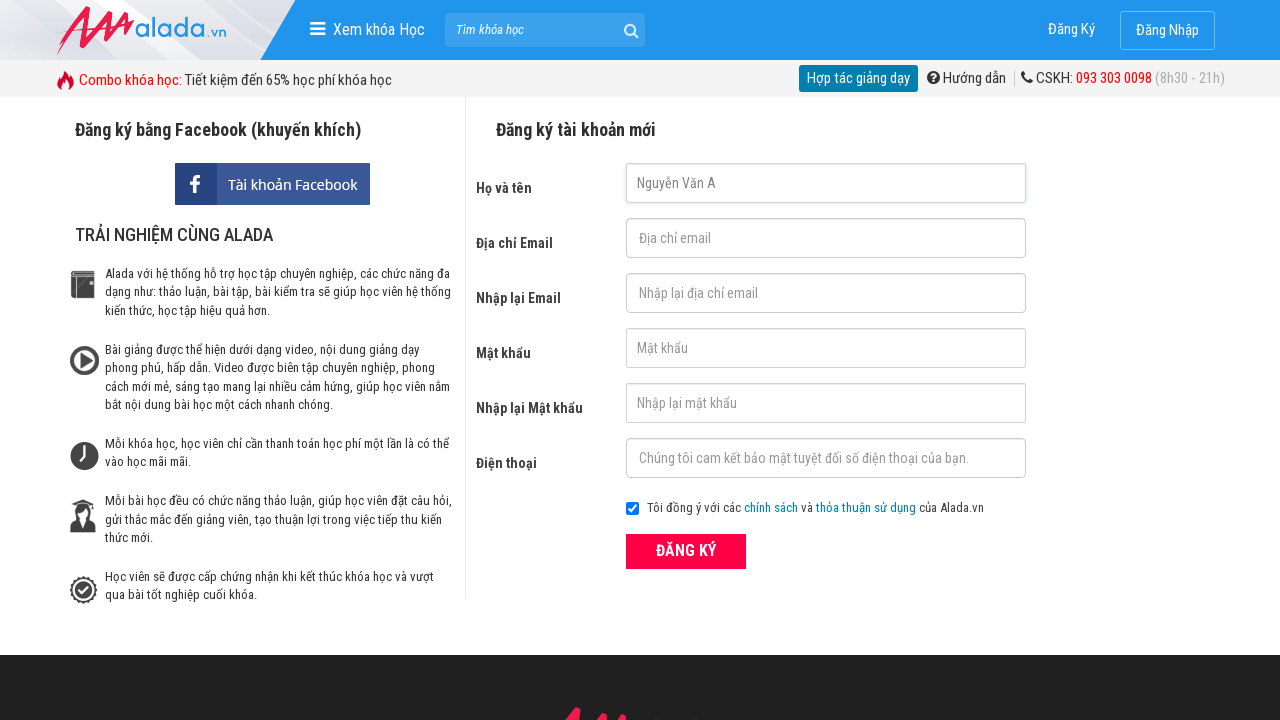

Filled email field with invalid format 'nguyenvangamil.com' (missing @) on //input[@id='txtEmail']
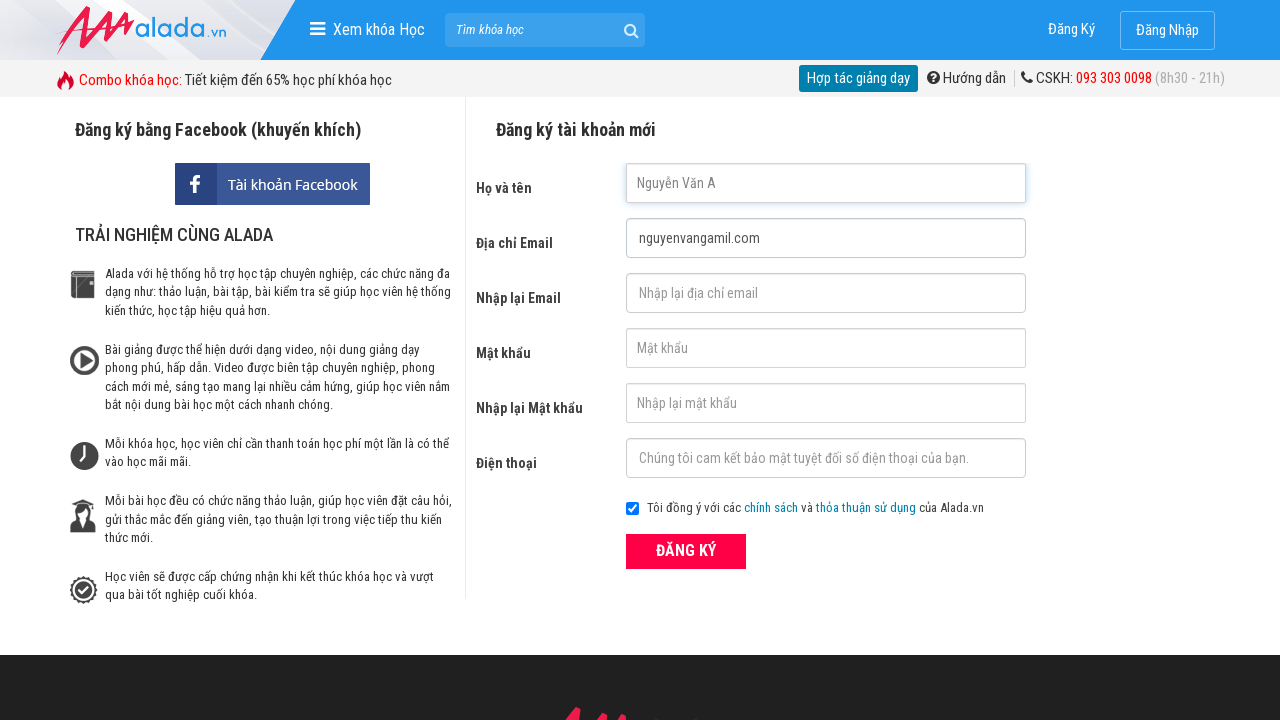

Filled confirm email field with mismatched email 'A@ma.com' on //input[@id='txtCEmail']
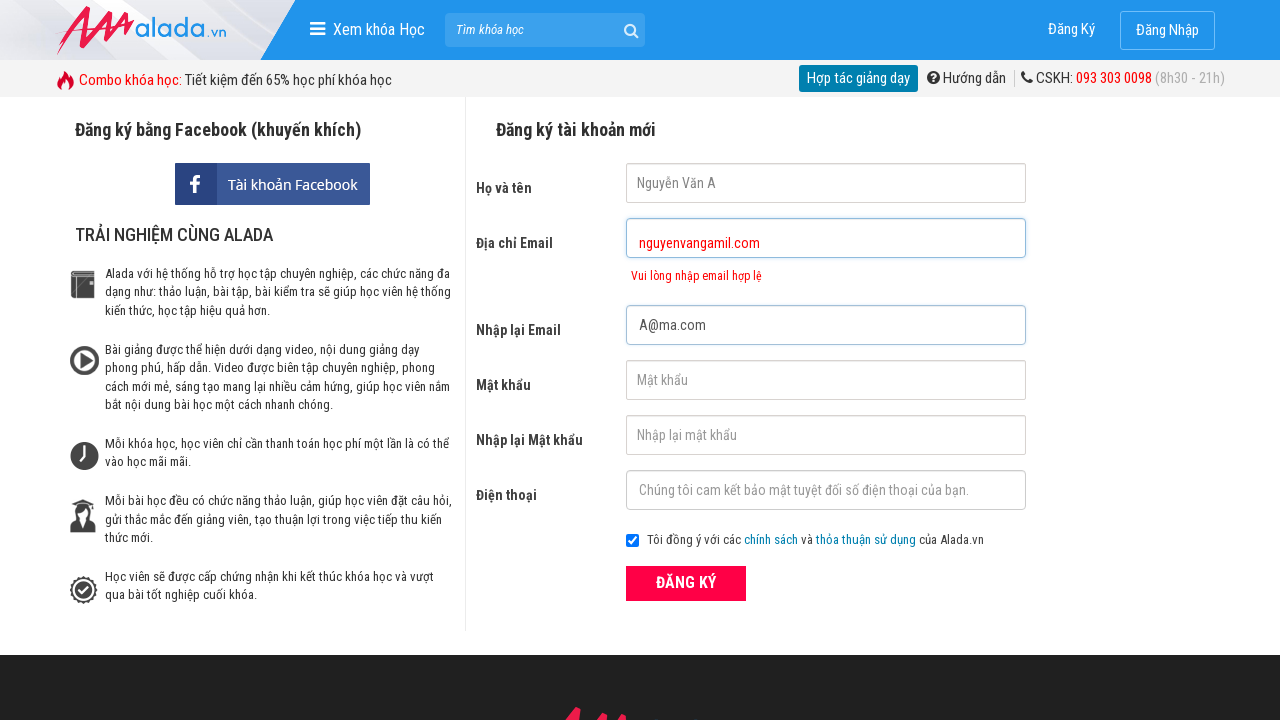

Filled password field with 'abc123' on //input[@id='txtPassword']
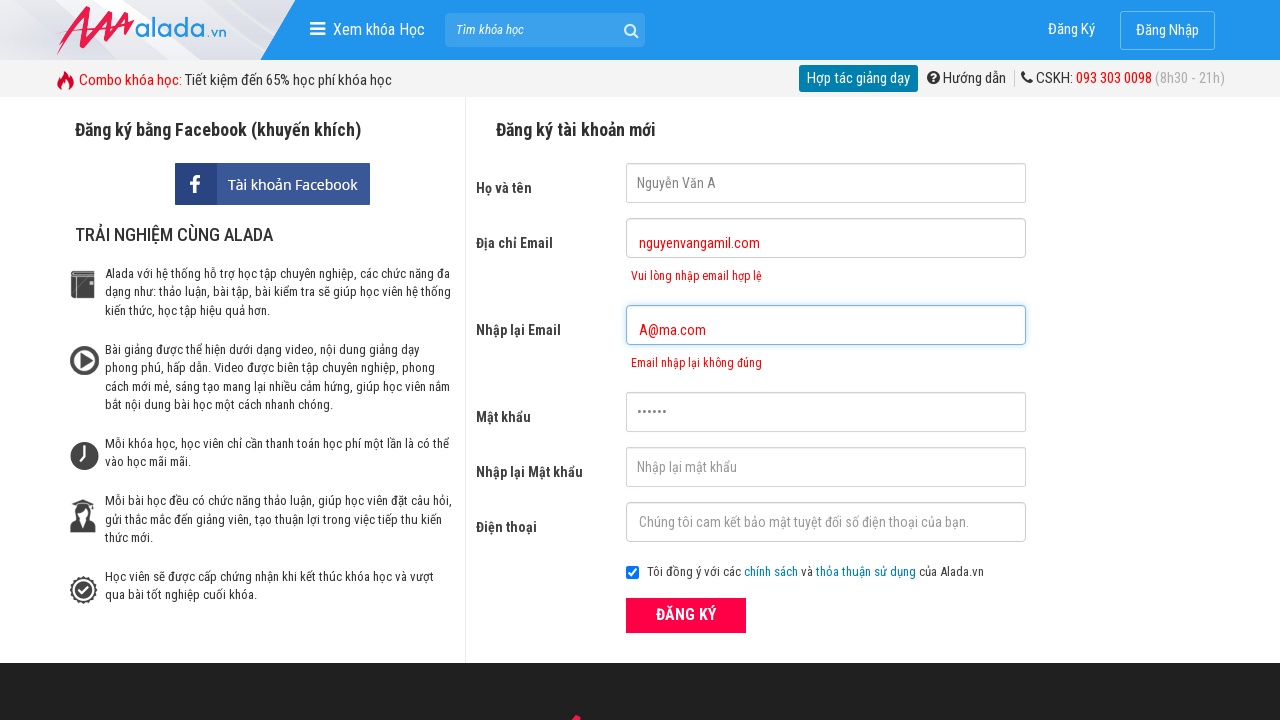

Filled confirm password field with 'abc123' on //input[@id='txtCPassword']
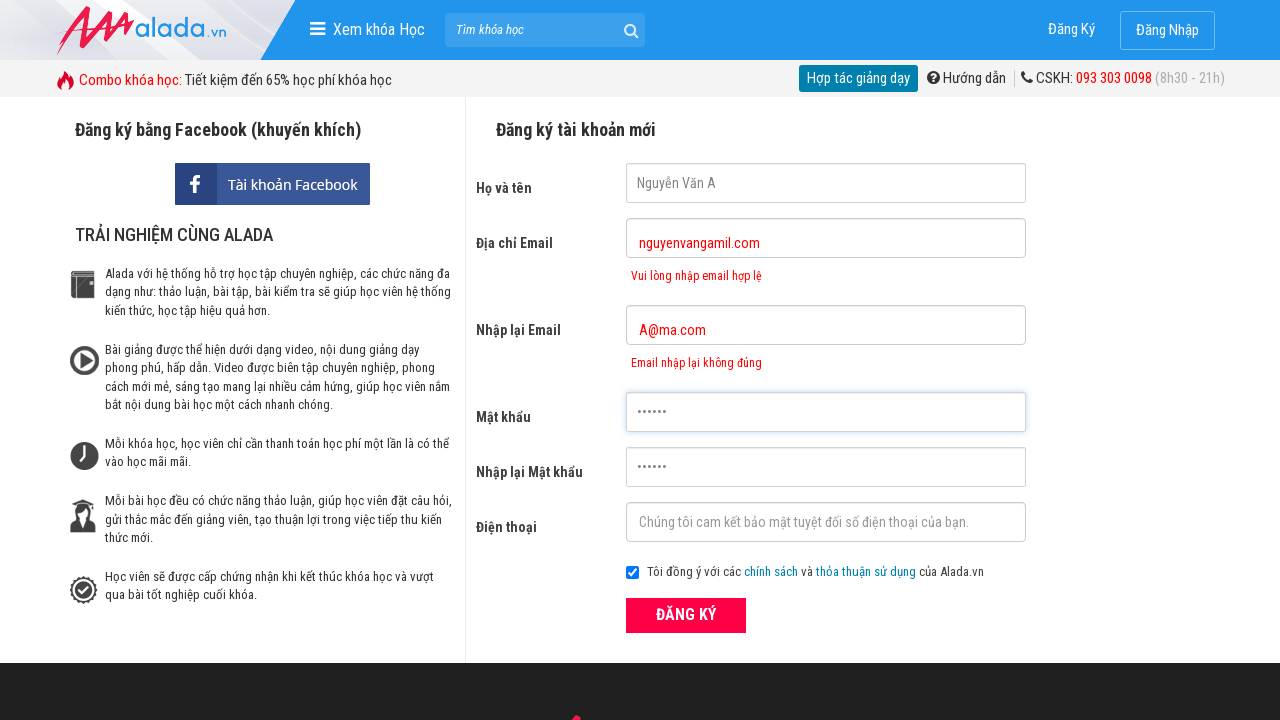

Filled phone number field with '0998639863' on //input[@id='txtPhone']
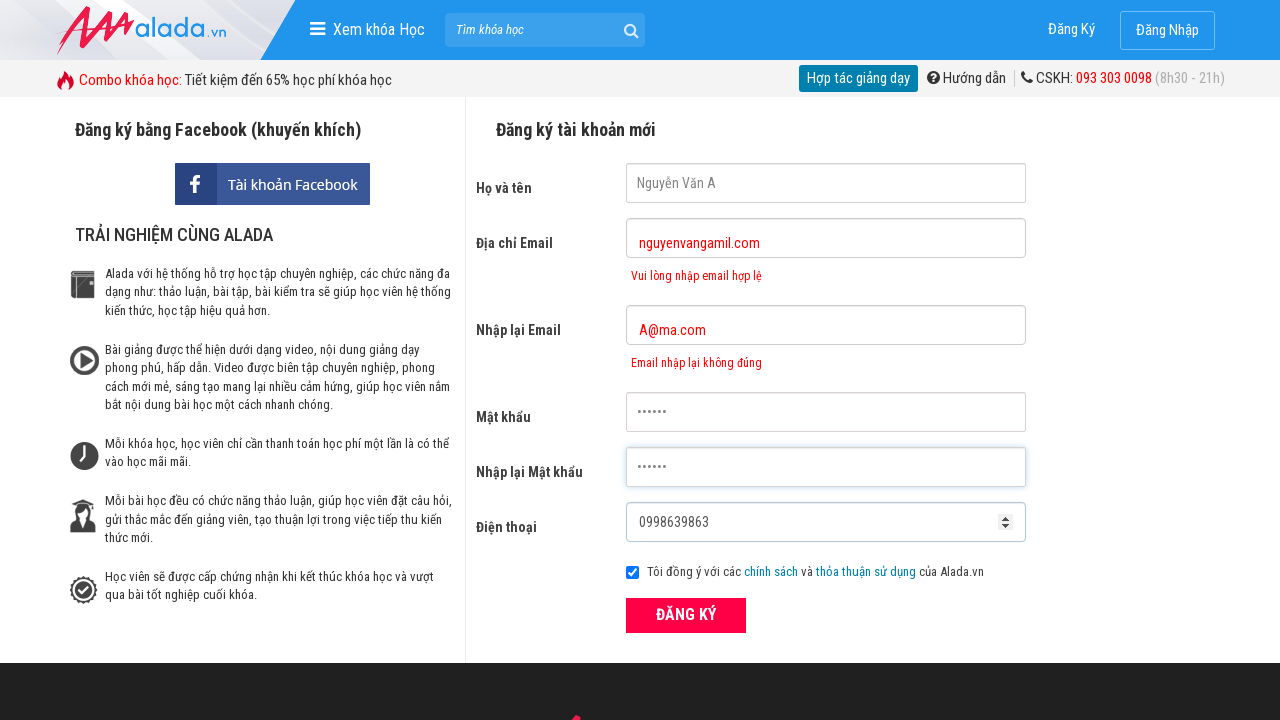

Clicked submit button to register at (686, 615) on xpath=//div[@class='field_btn']//button[@type='submit']
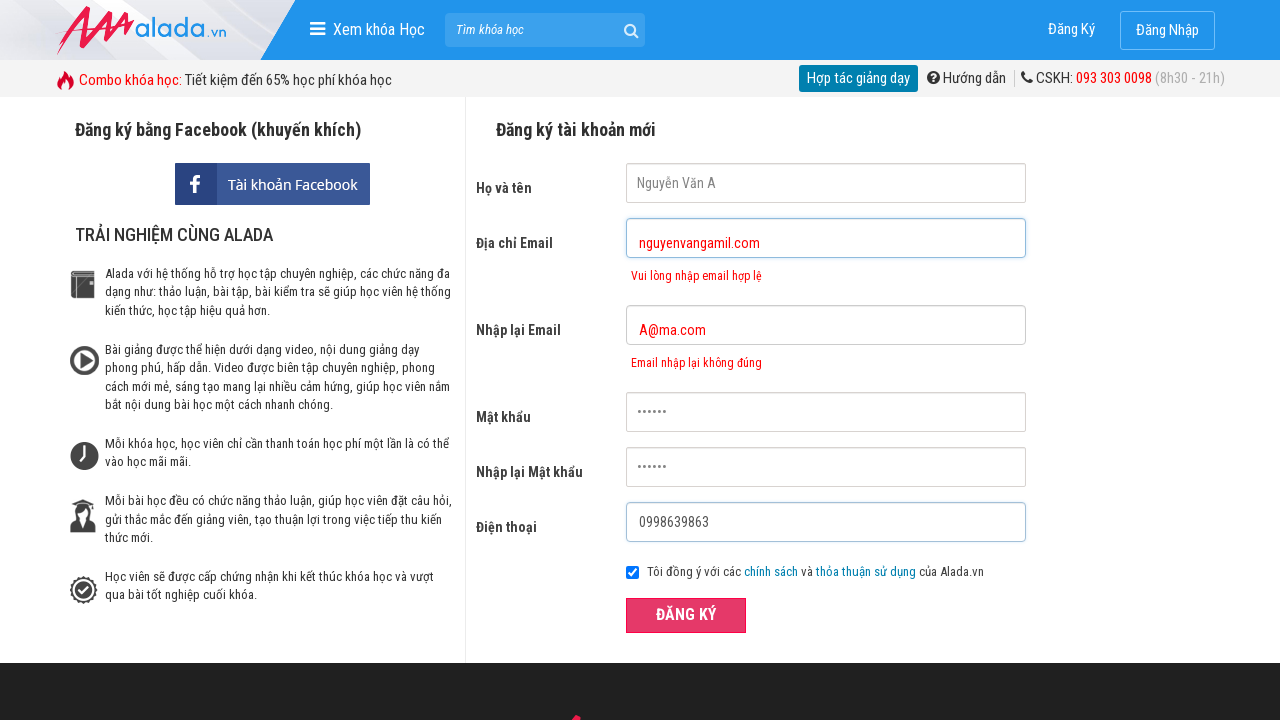

Email error message appeared
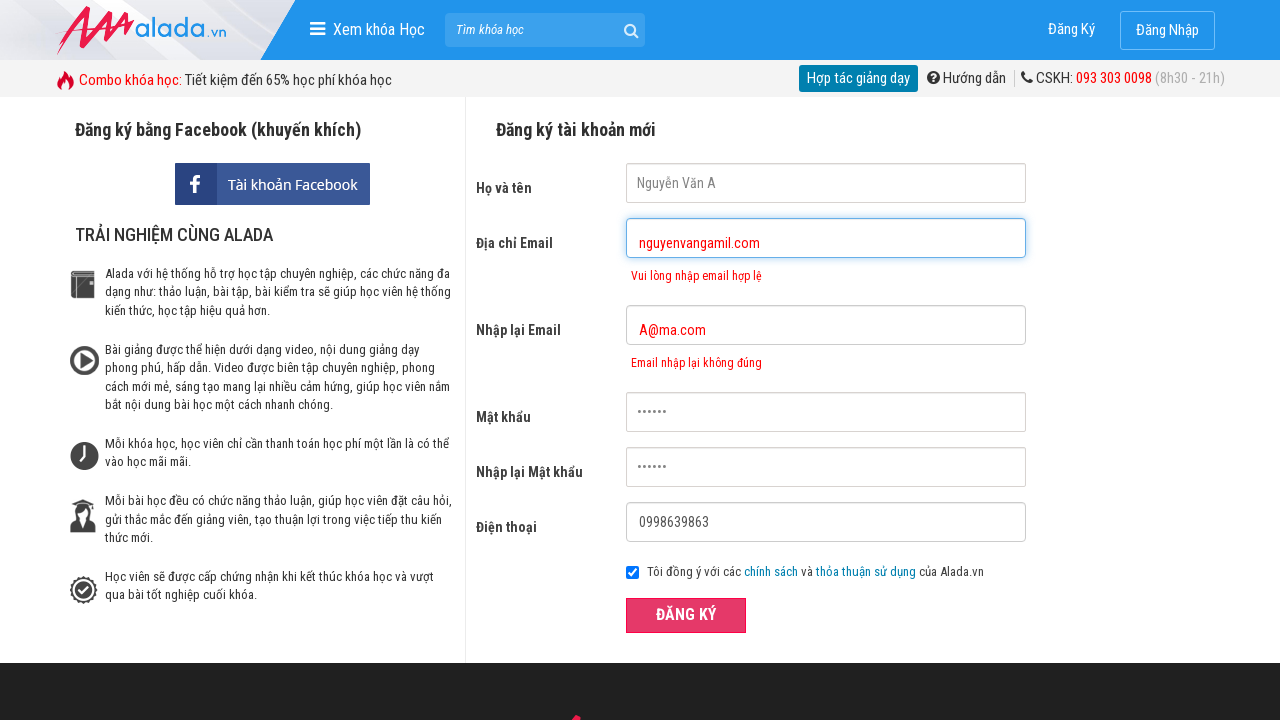

Confirm email error message appeared
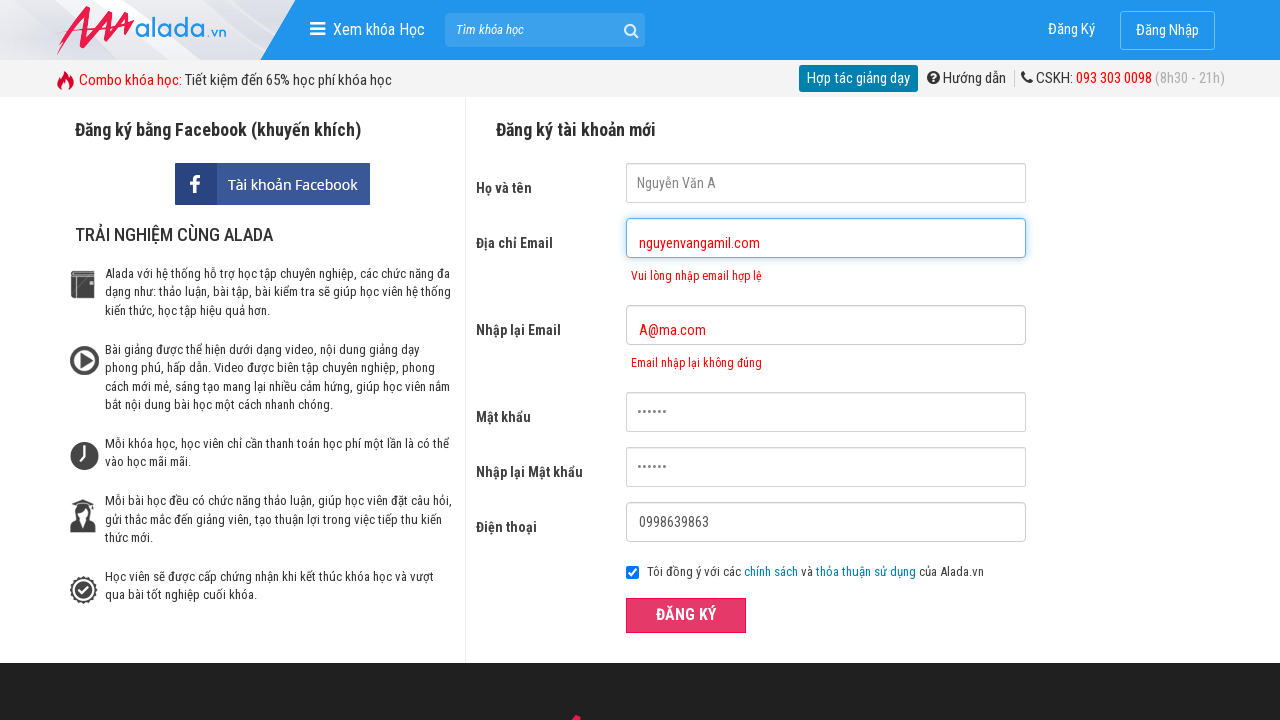

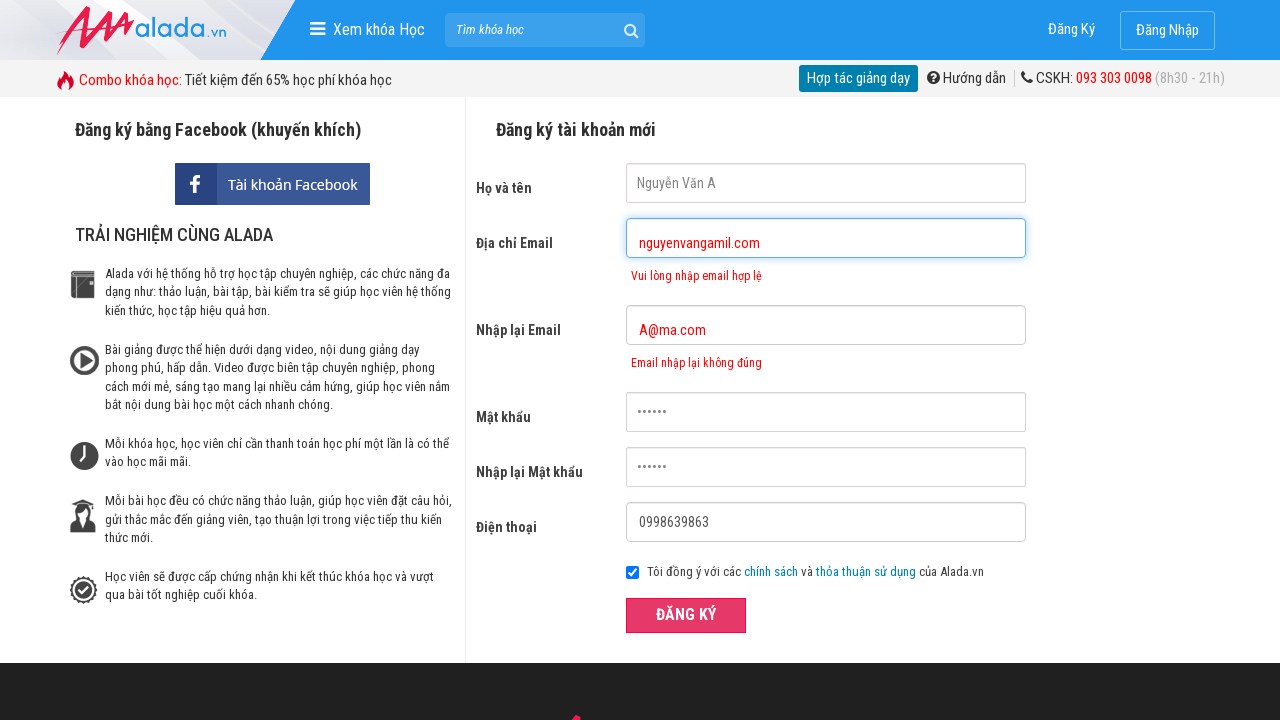